Tests adding 5 elements, verifying 5 delete buttons exist, then deleting one element and verifying only 4 delete buttons remain

Starting URL: https://the-internet.herokuapp.com/add_remove_elements/

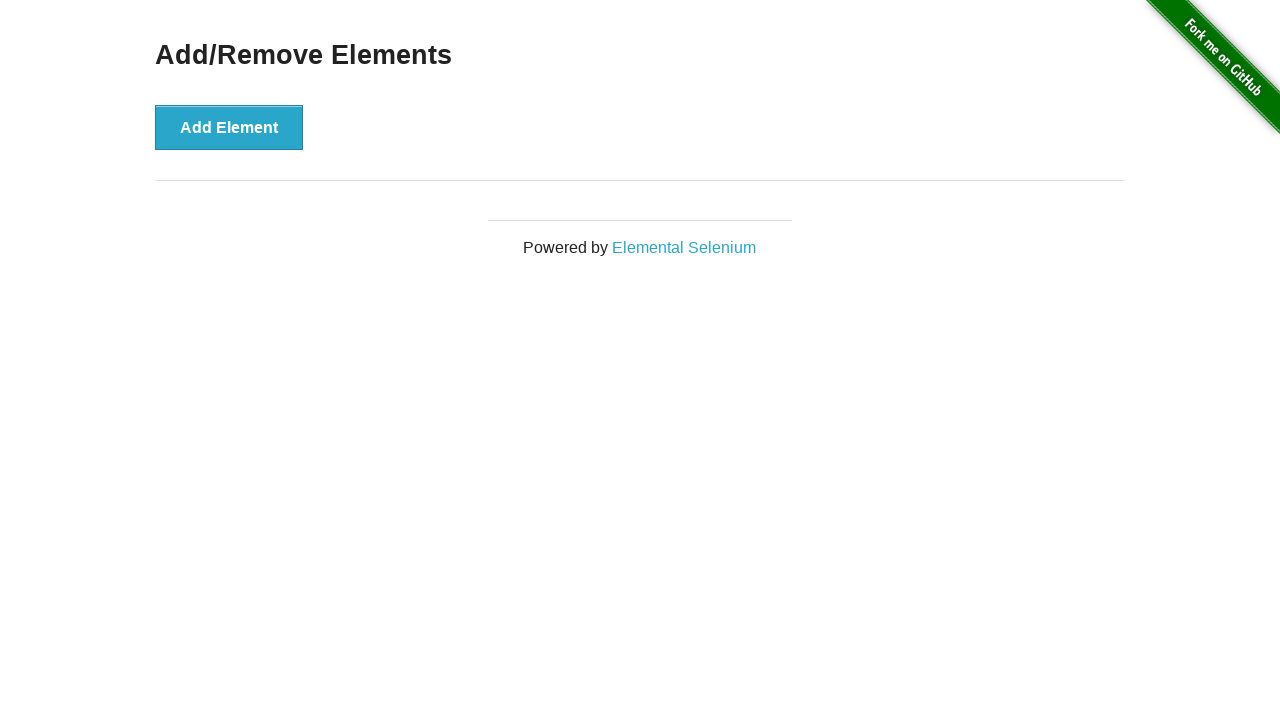

Navigated to add/remove elements page
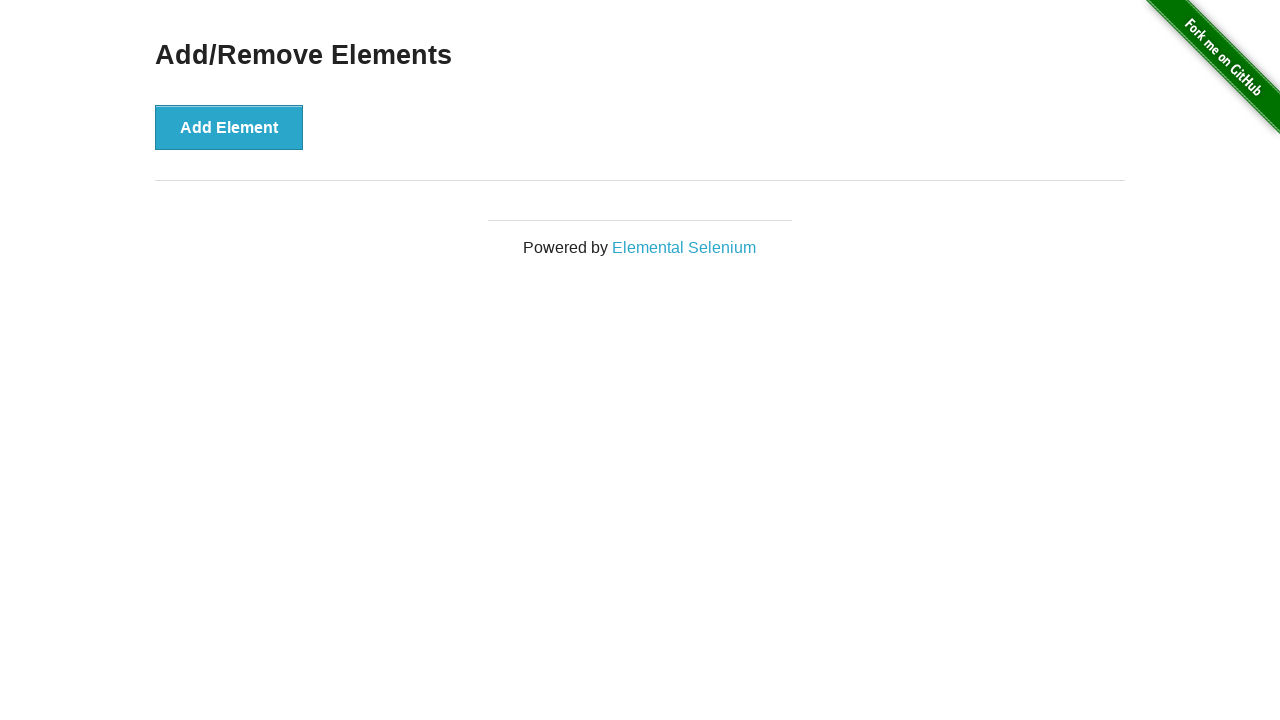

Clicked 'Add Element' button (iteration 1/5) at (229, 127) on button:has-text('Add Element')
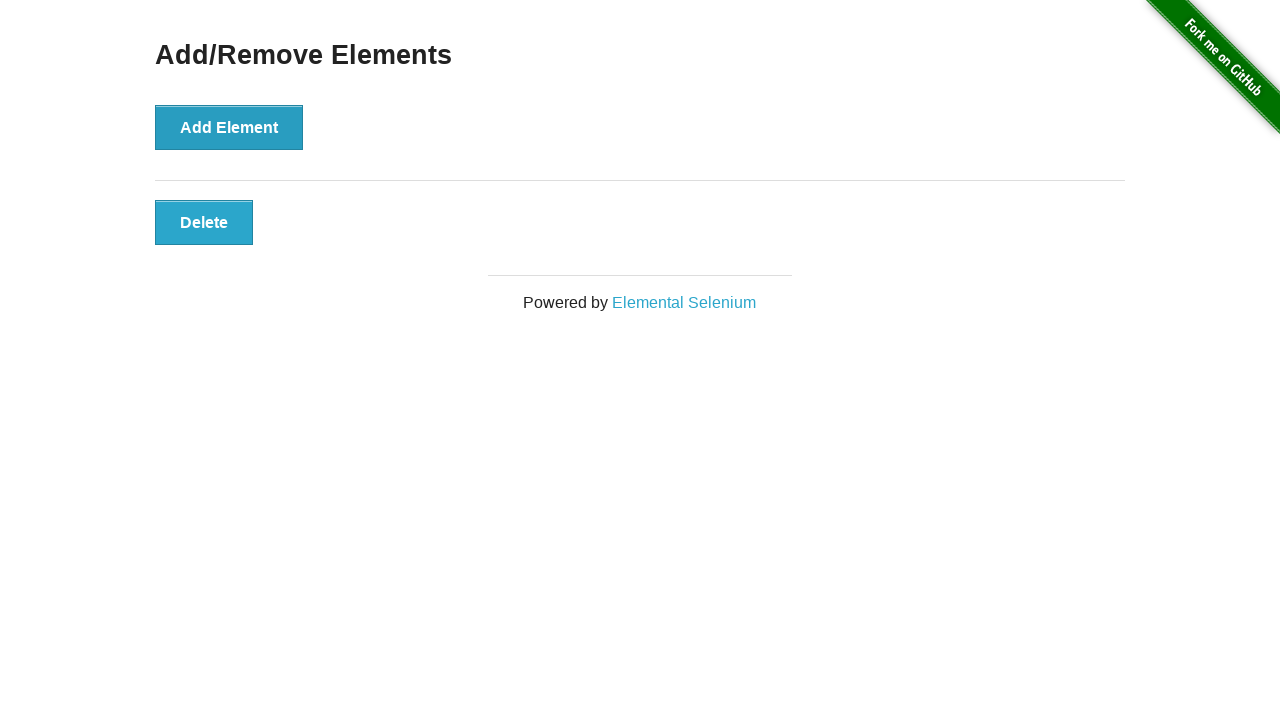

Clicked 'Add Element' button (iteration 2/5) at (229, 127) on button:has-text('Add Element')
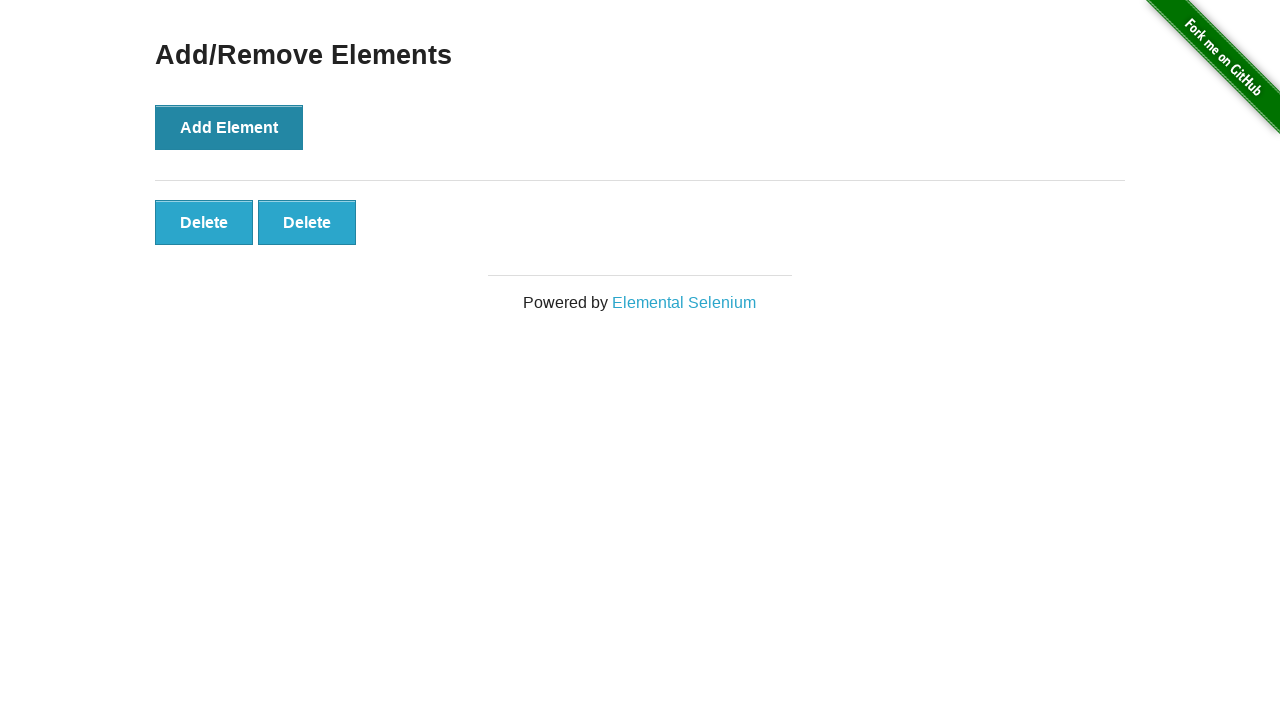

Clicked 'Add Element' button (iteration 3/5) at (229, 127) on button:has-text('Add Element')
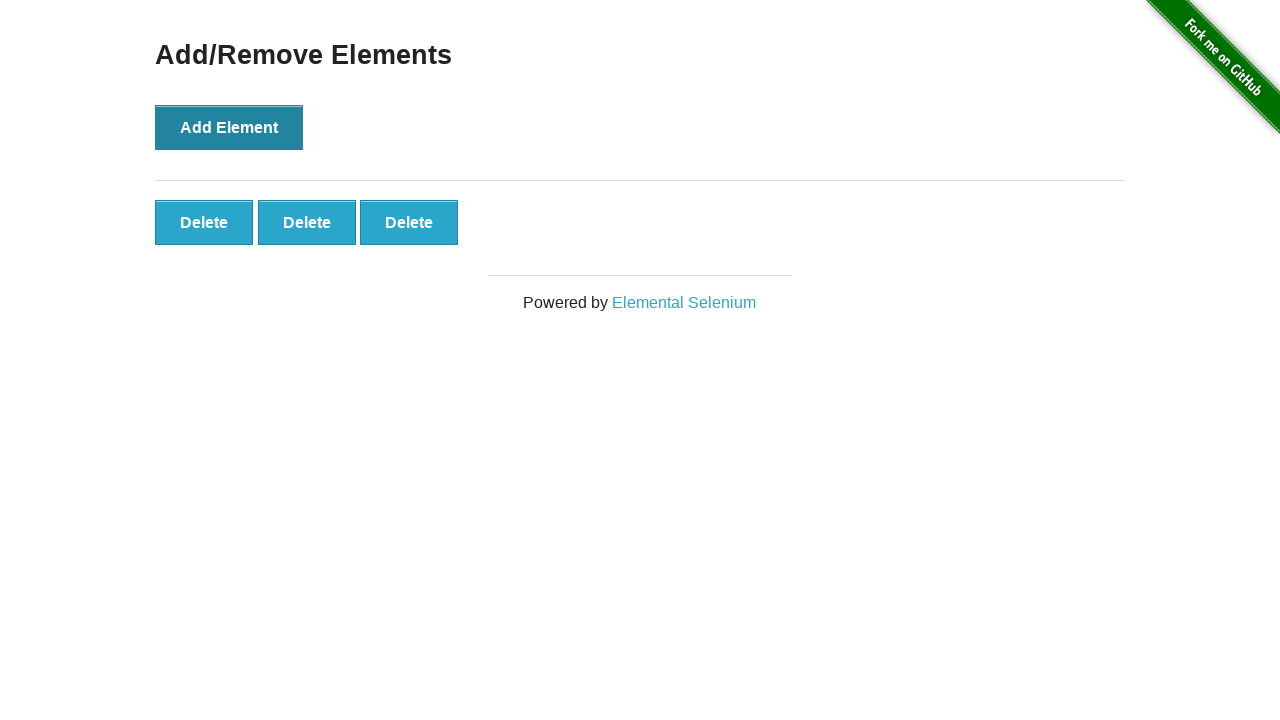

Clicked 'Add Element' button (iteration 4/5) at (229, 127) on button:has-text('Add Element')
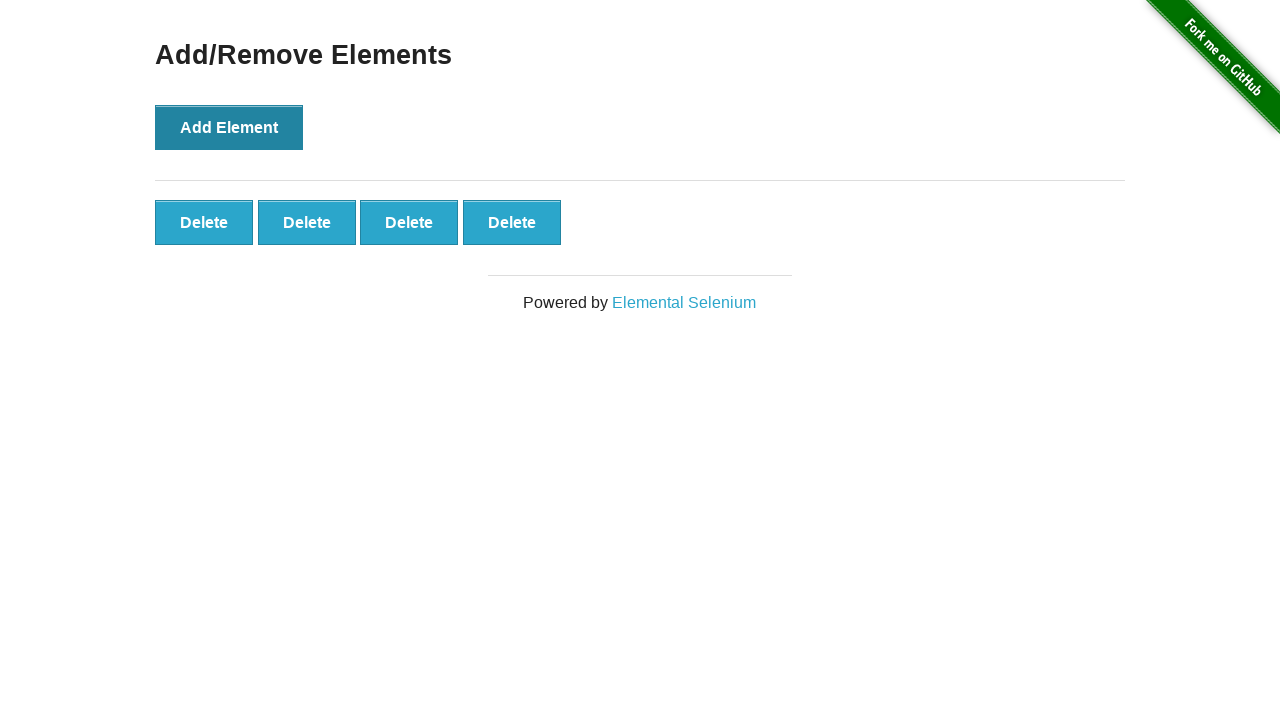

Clicked 'Add Element' button (iteration 5/5) at (229, 127) on button:has-text('Add Element')
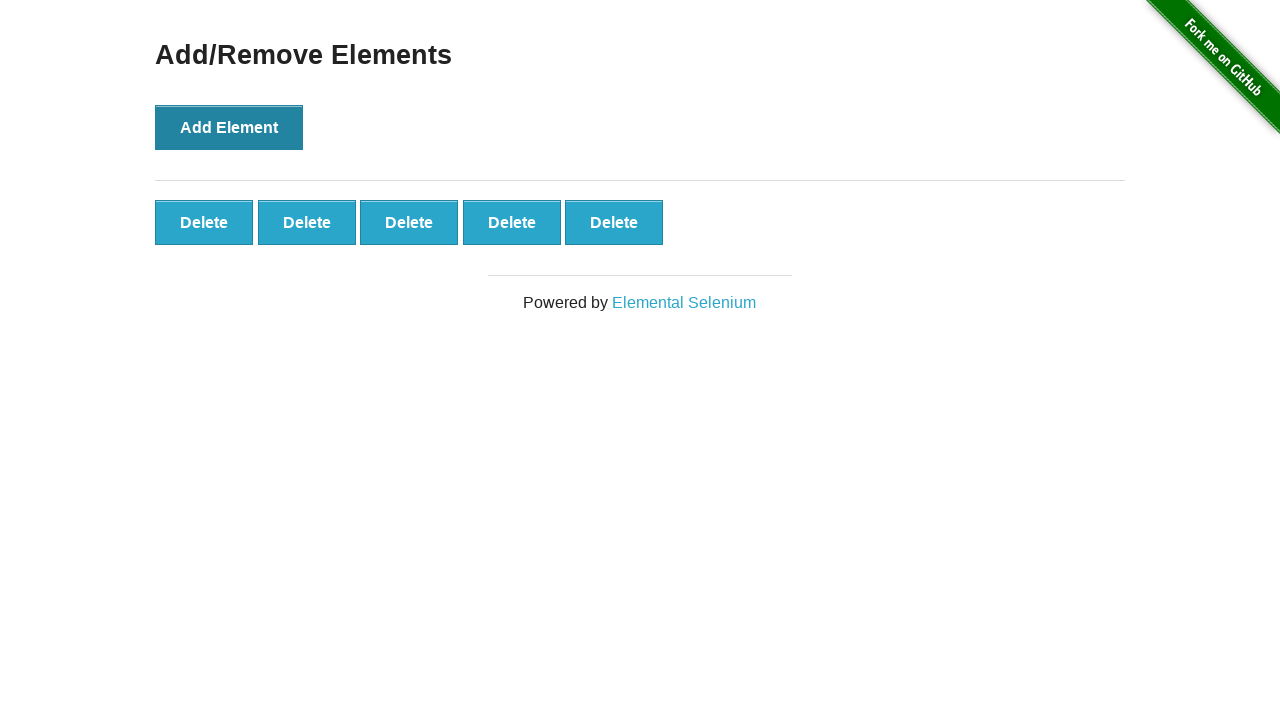

Located all delete buttons
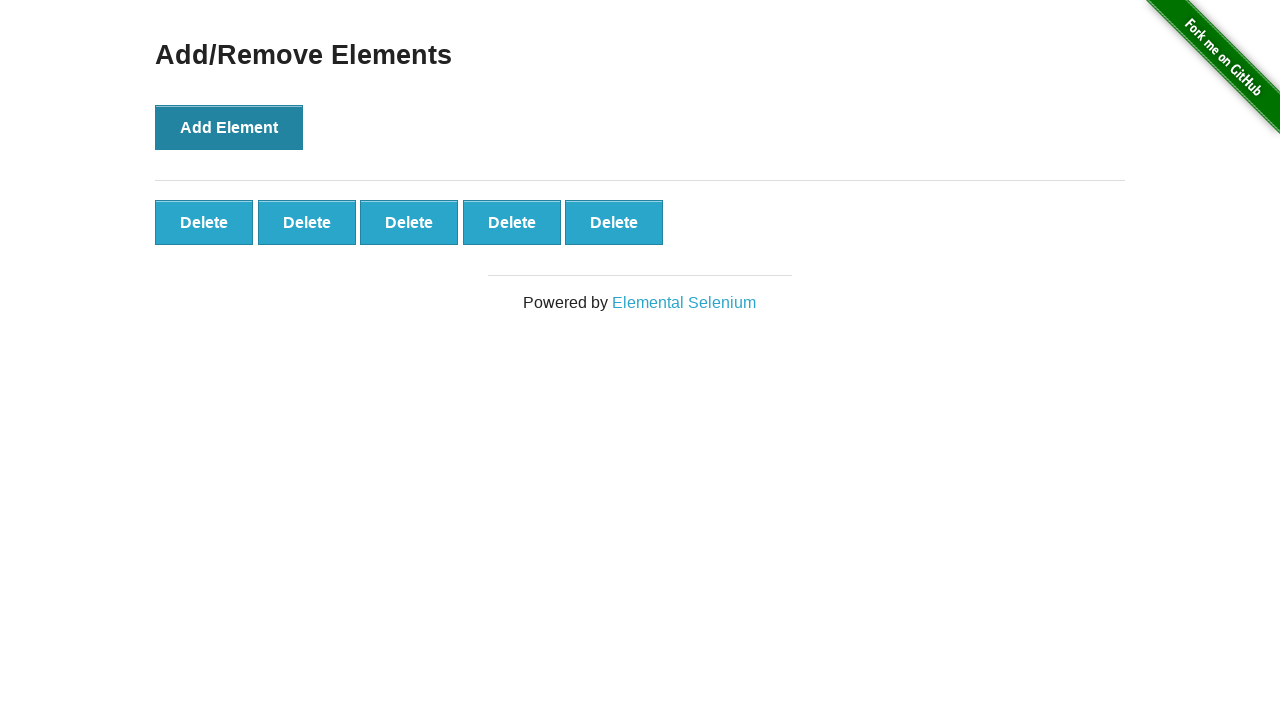

Verified that 5 delete buttons are present
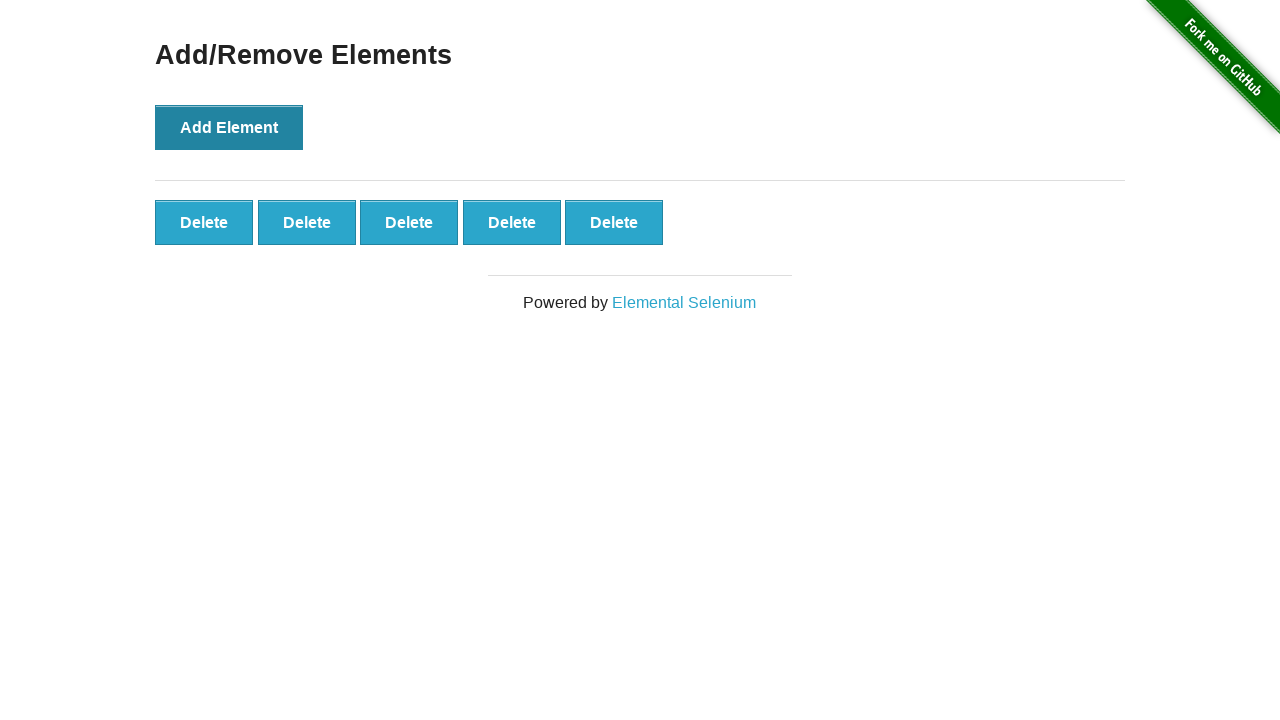

Clicked the first delete button to remove one element at (204, 222) on .added-manually >> nth=0
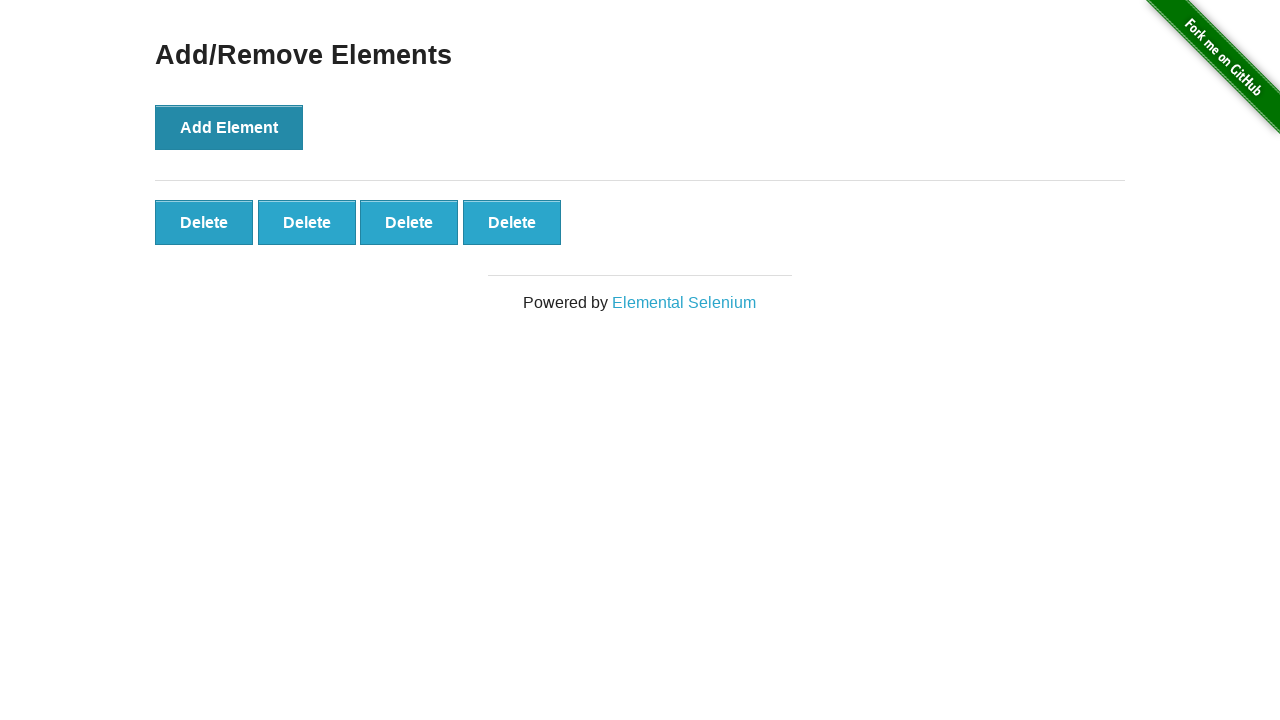

Located remaining delete buttons after deletion
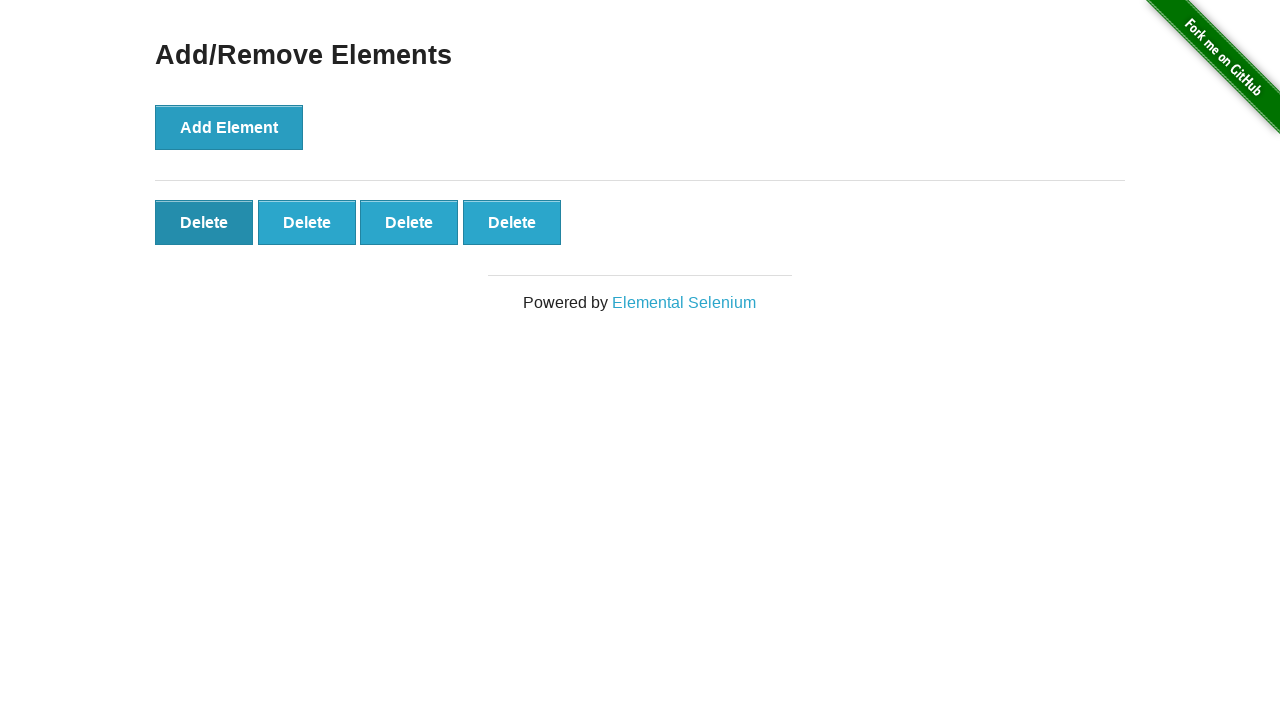

Verified that only 4 delete buttons remain after deletion
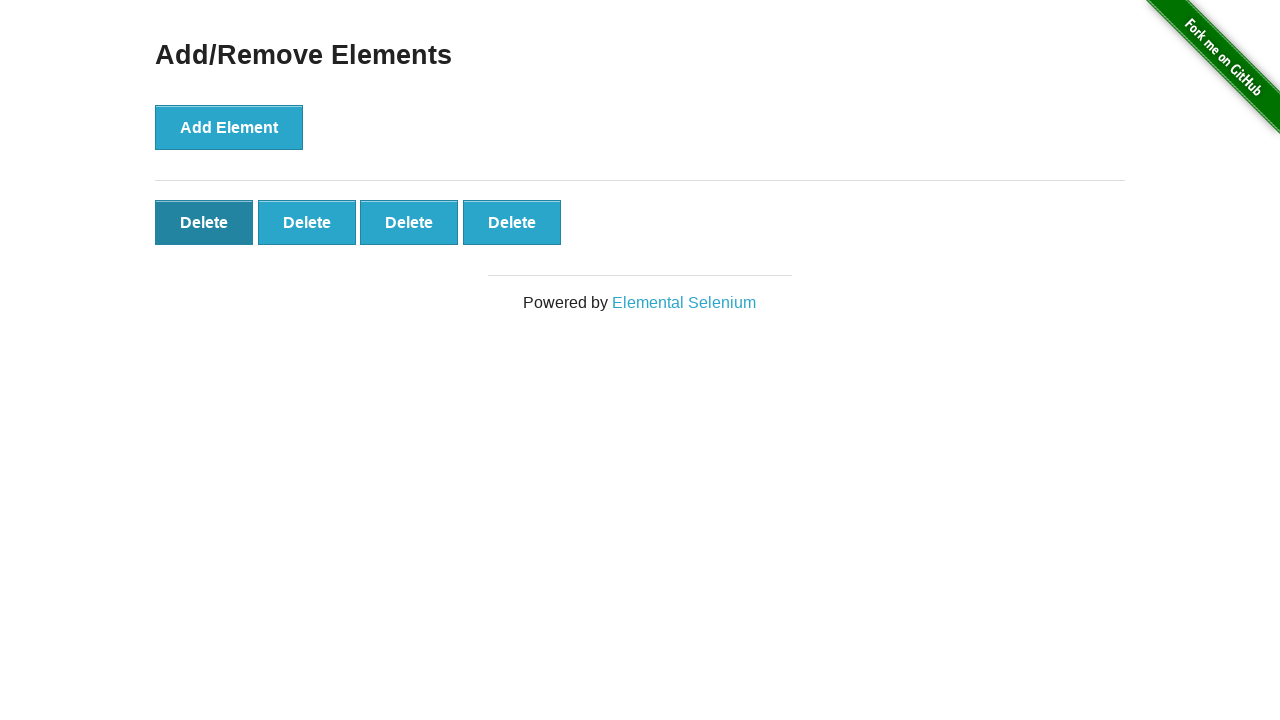

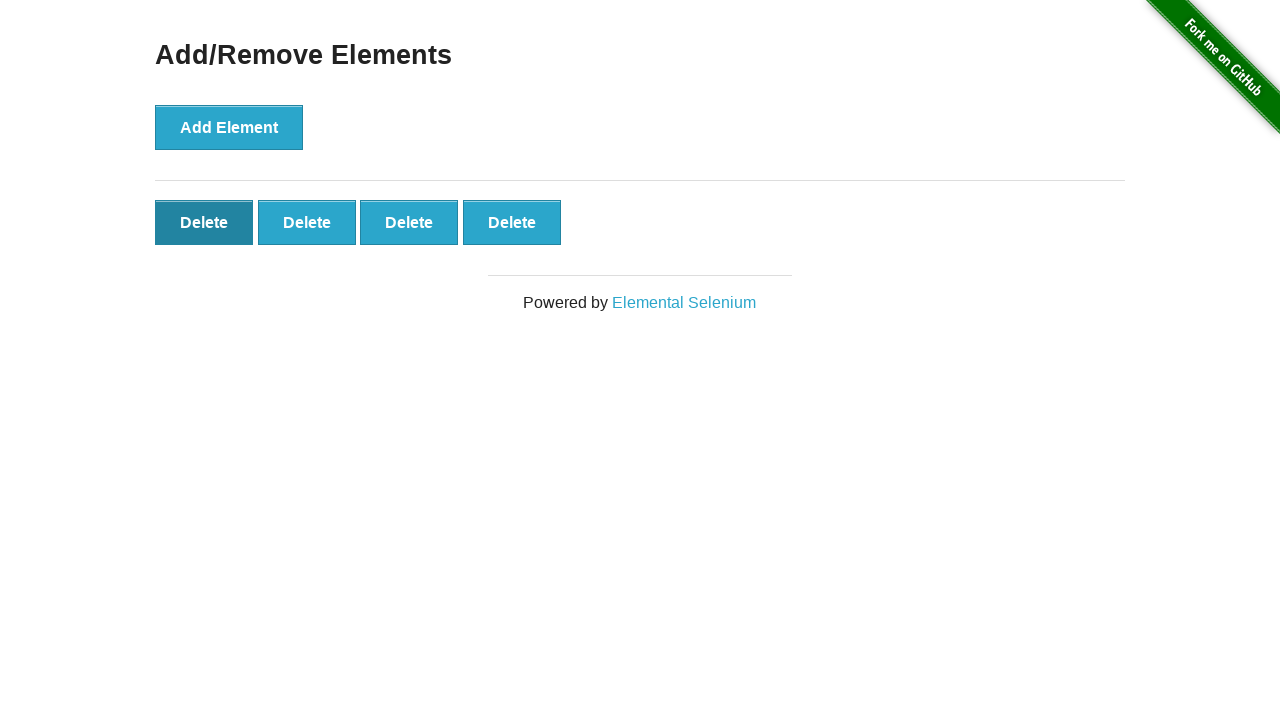